Tests JavaScript alert and confirm dialog handling by entering text in a name field, triggering alert/confirm popups, and accepting or dismissing them.

Starting URL: https://rahulshettyacademy.com/AutomationPractice/

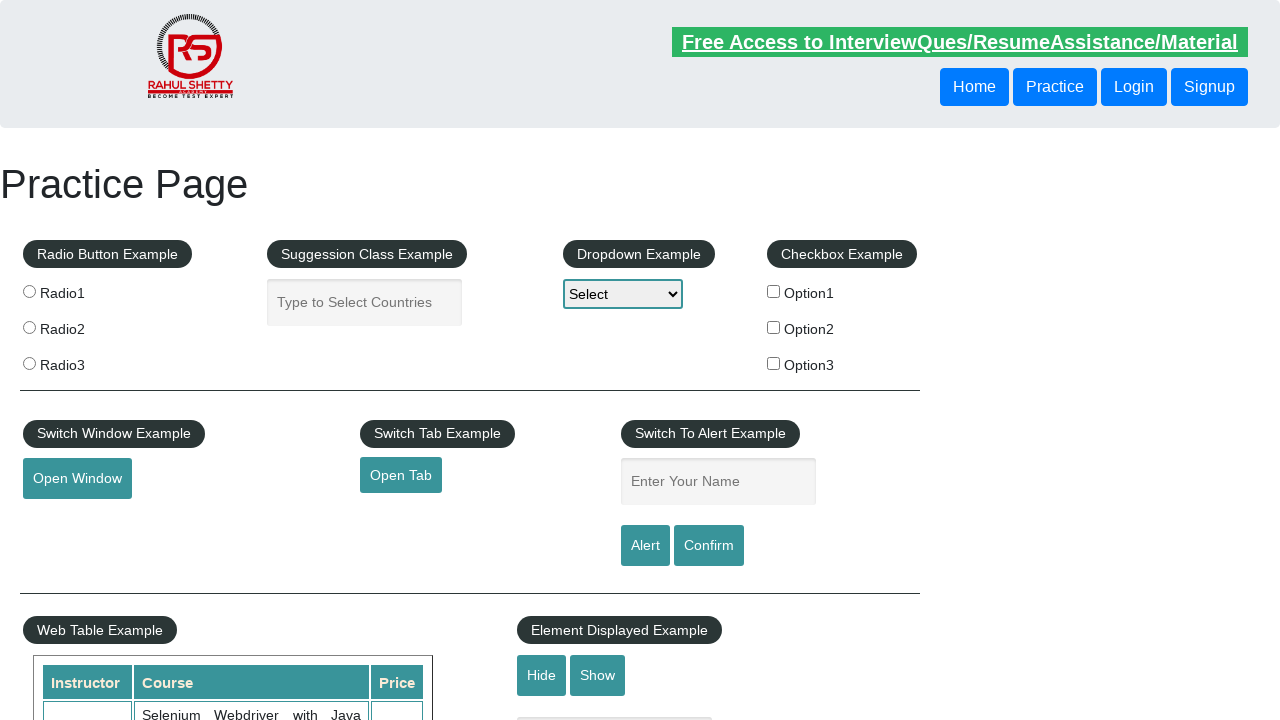

Filled name field with 'Bhabani' on #name
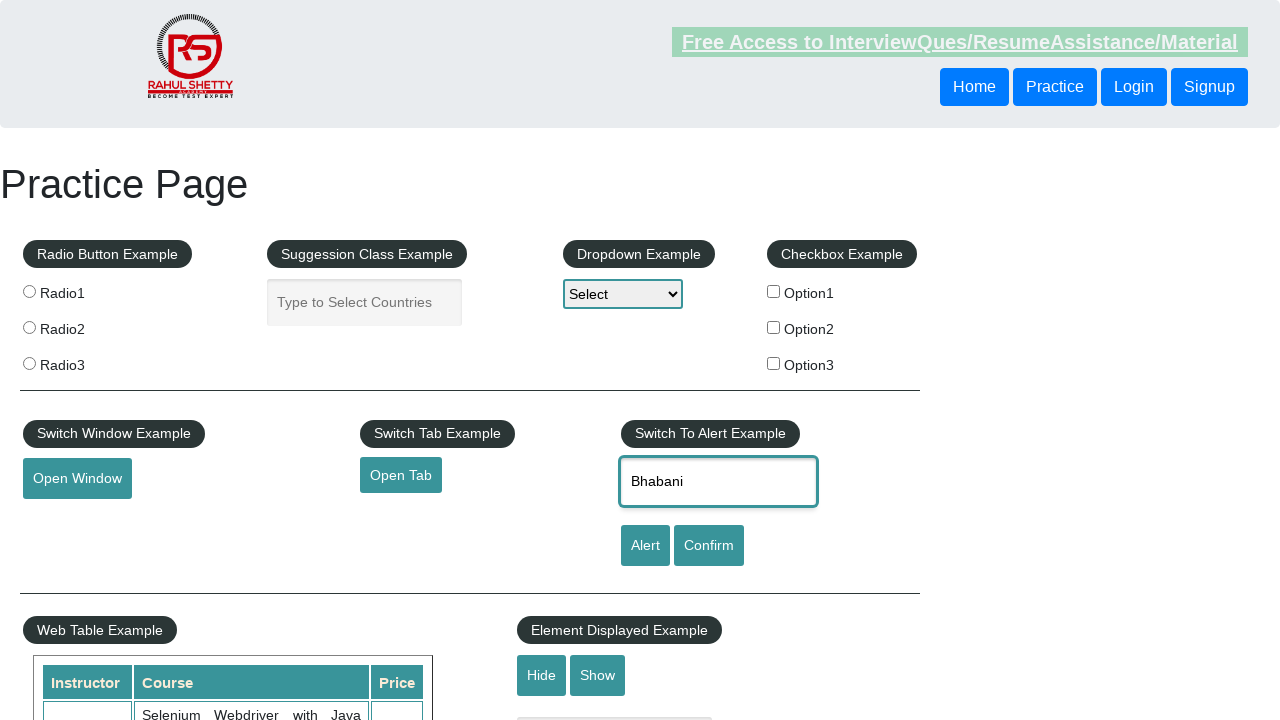

Clicked alert button to trigger alert dialog at (645, 546) on #alertbtn
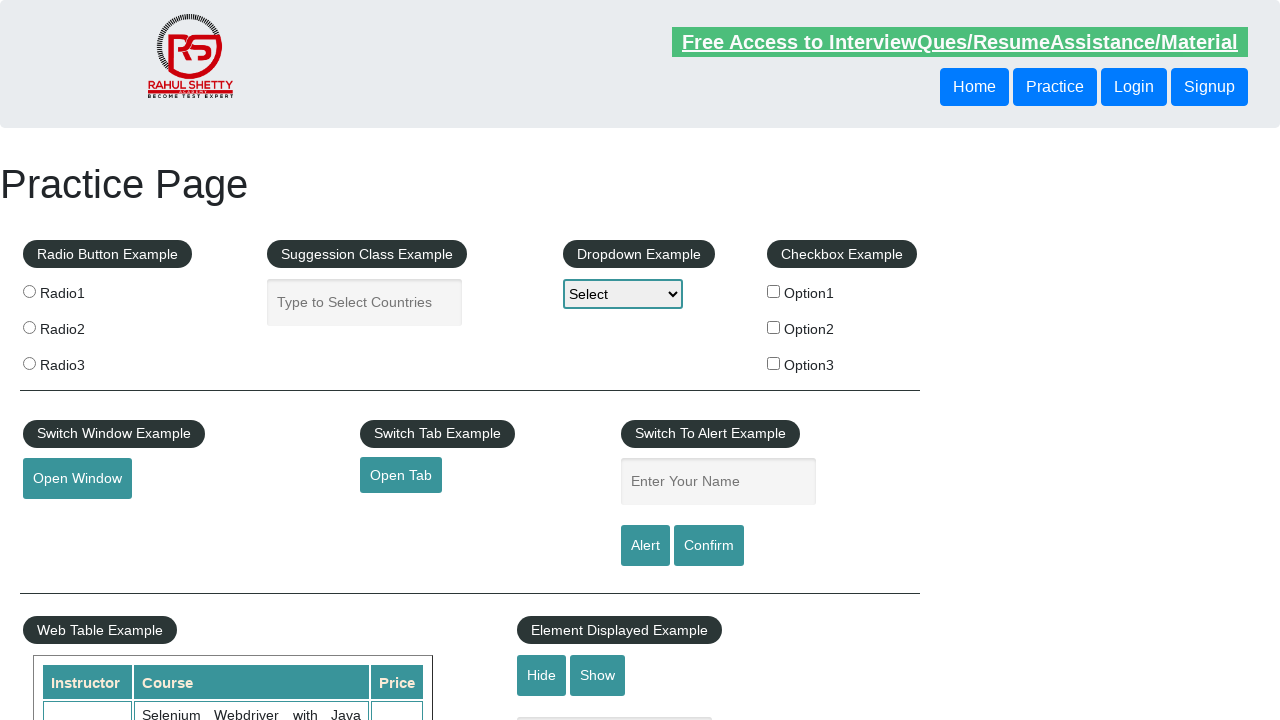

Set up handler to accept alert dialog
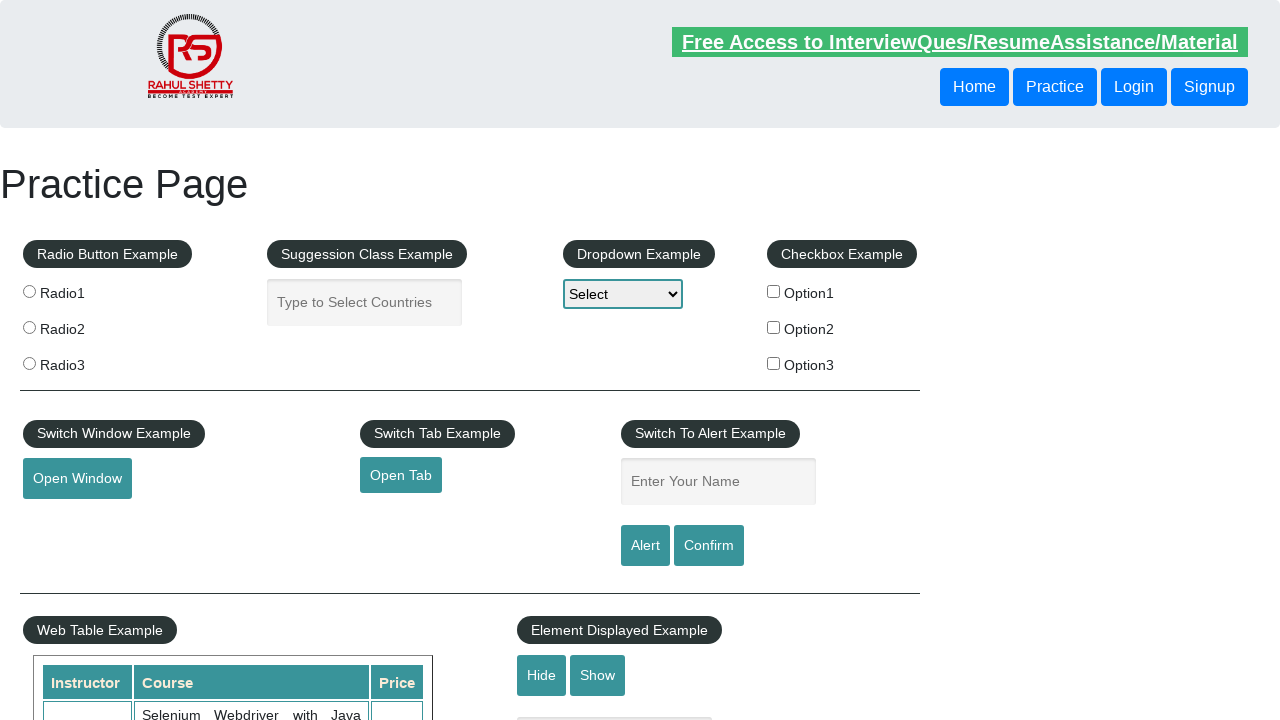

Waited for alert dialog to be handled
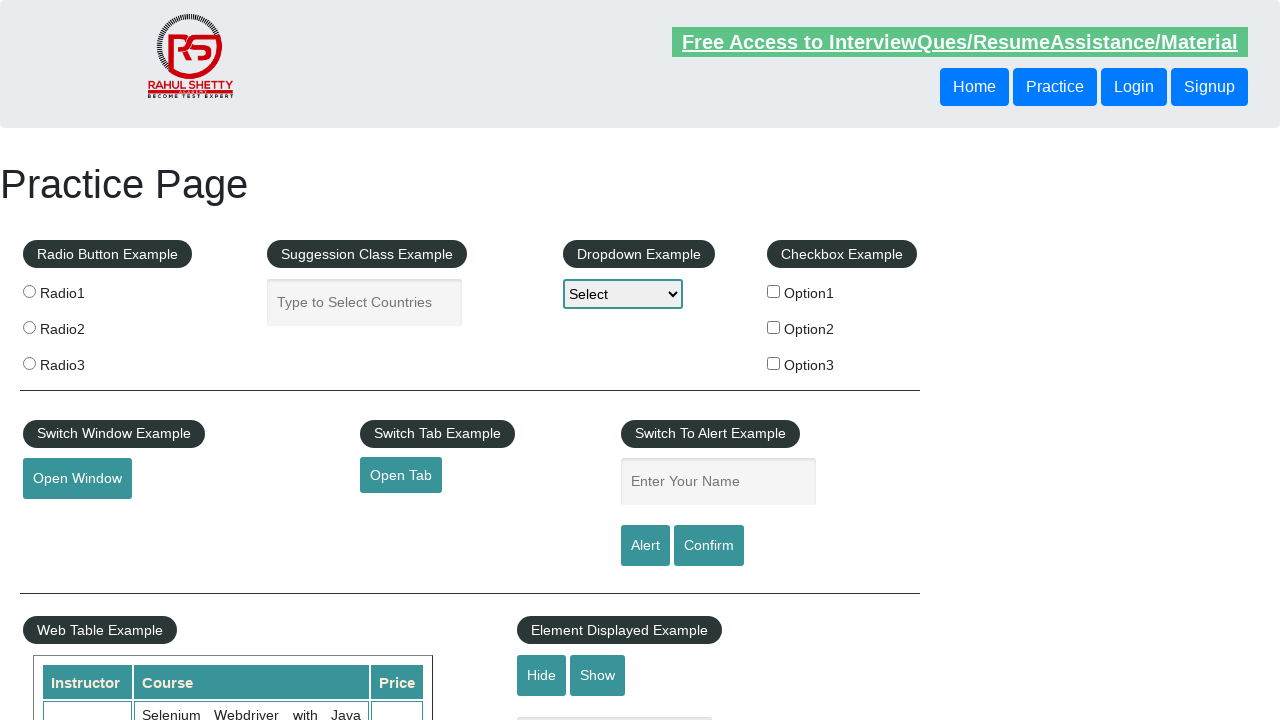

Filled name field with 'Rahul' on #name
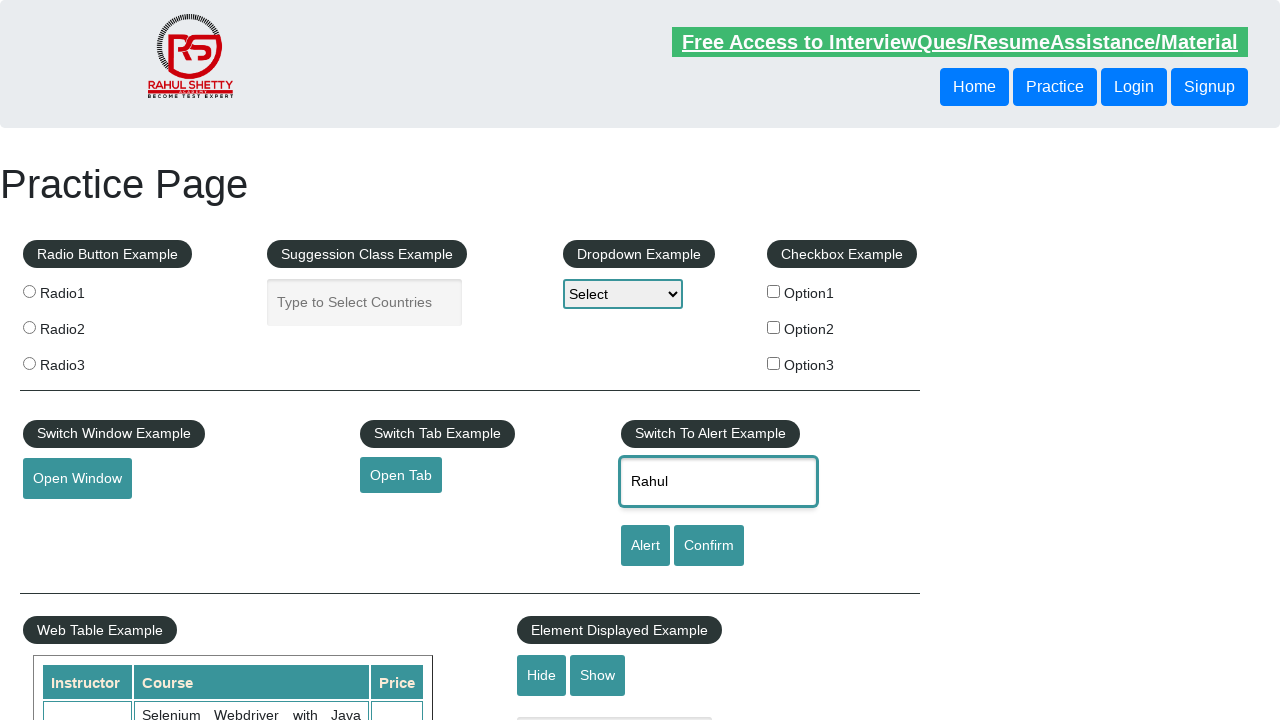

Clicked confirm button to trigger confirm dialog at (709, 546) on #confirmbtn
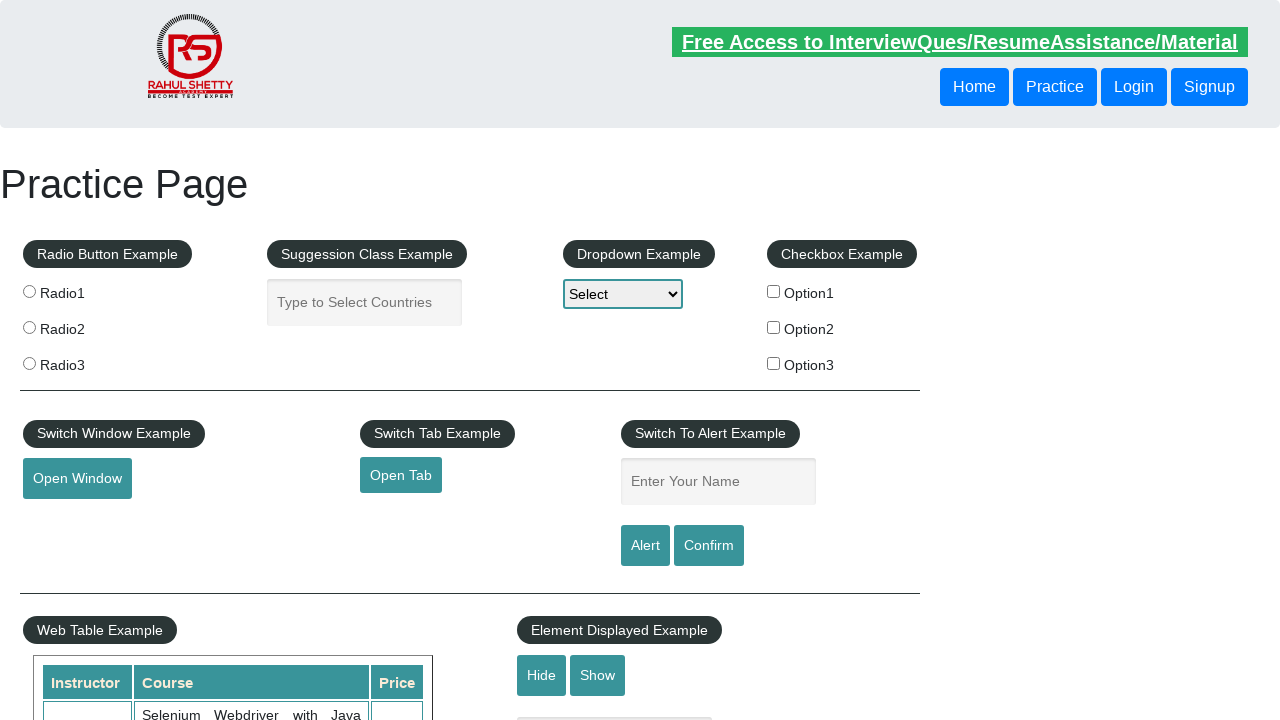

Set up handler to accept confirm dialog
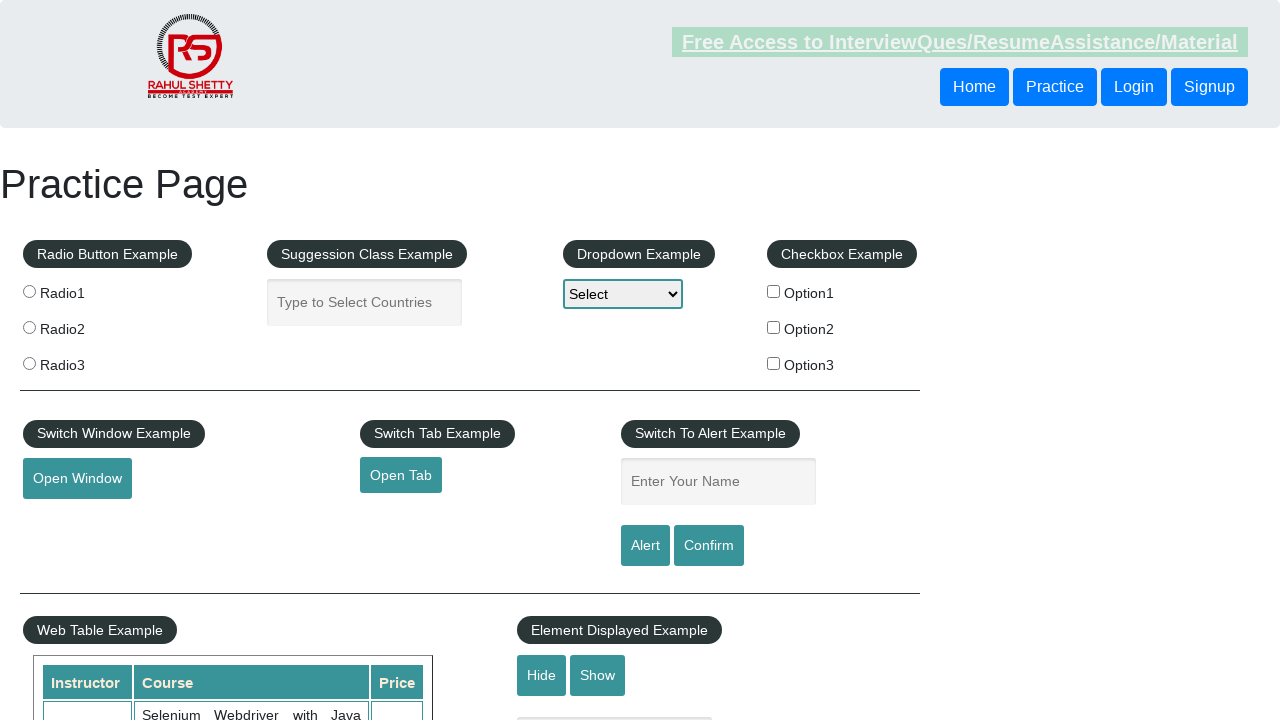

Waited for confirm dialog to be handled
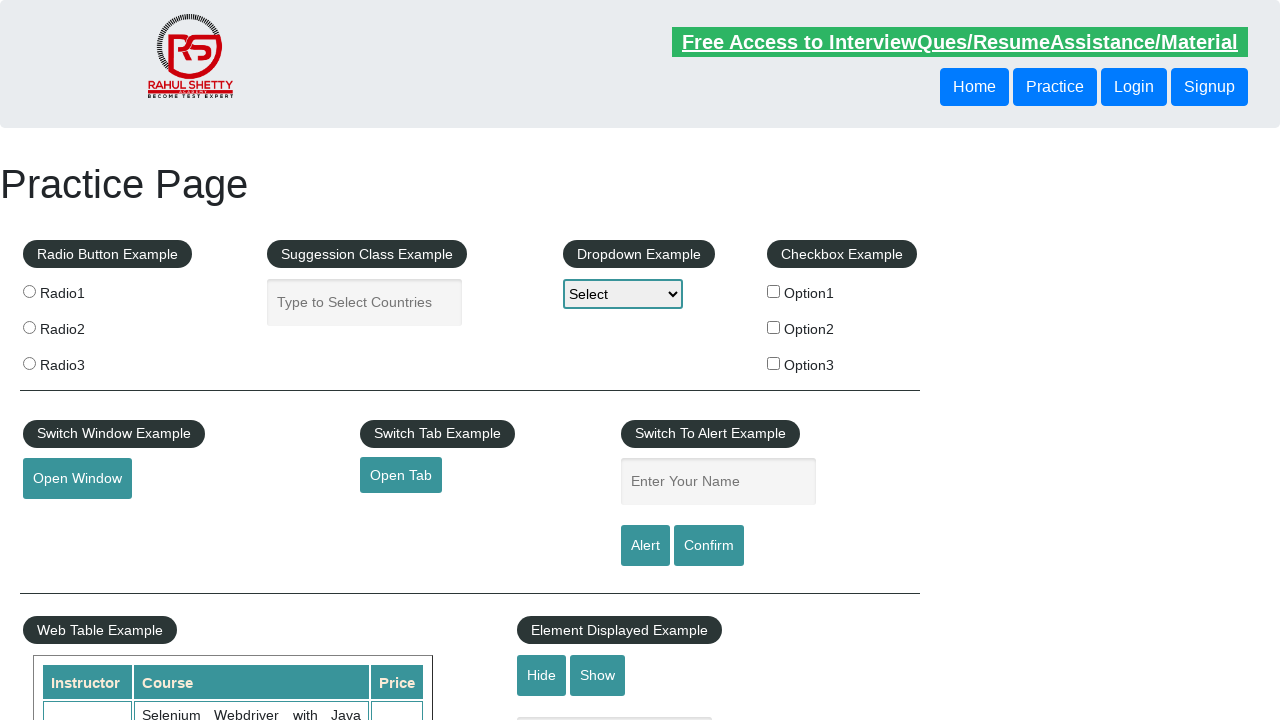

Filled name field with 'Shetty' on #name
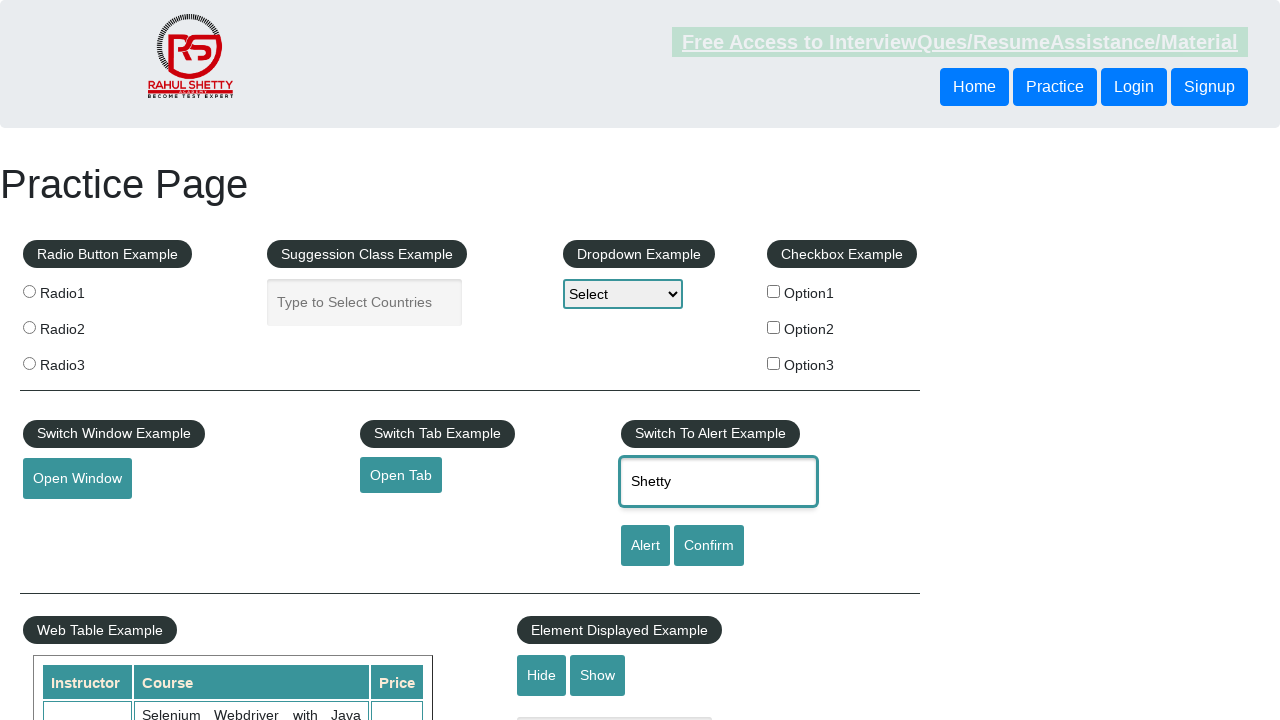

Set up handler to dismiss confirm dialog
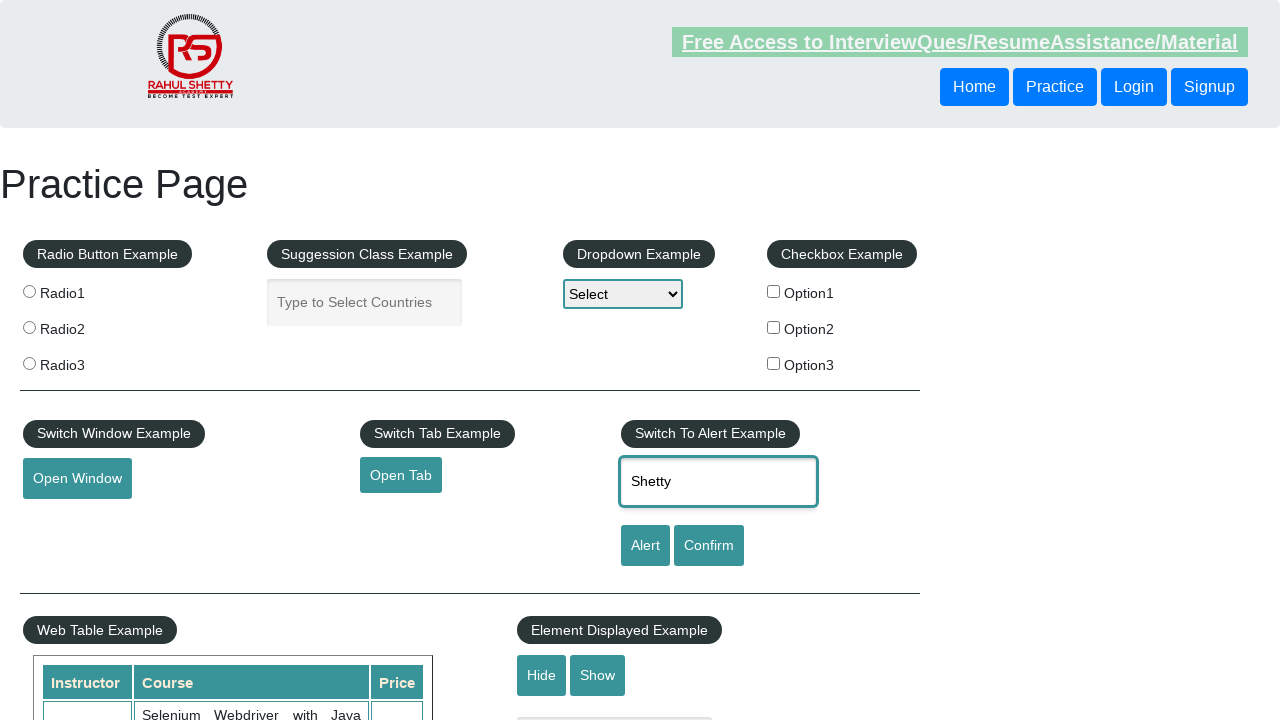

Clicked confirm button to trigger confirm dialog at (709, 546) on #confirmbtn
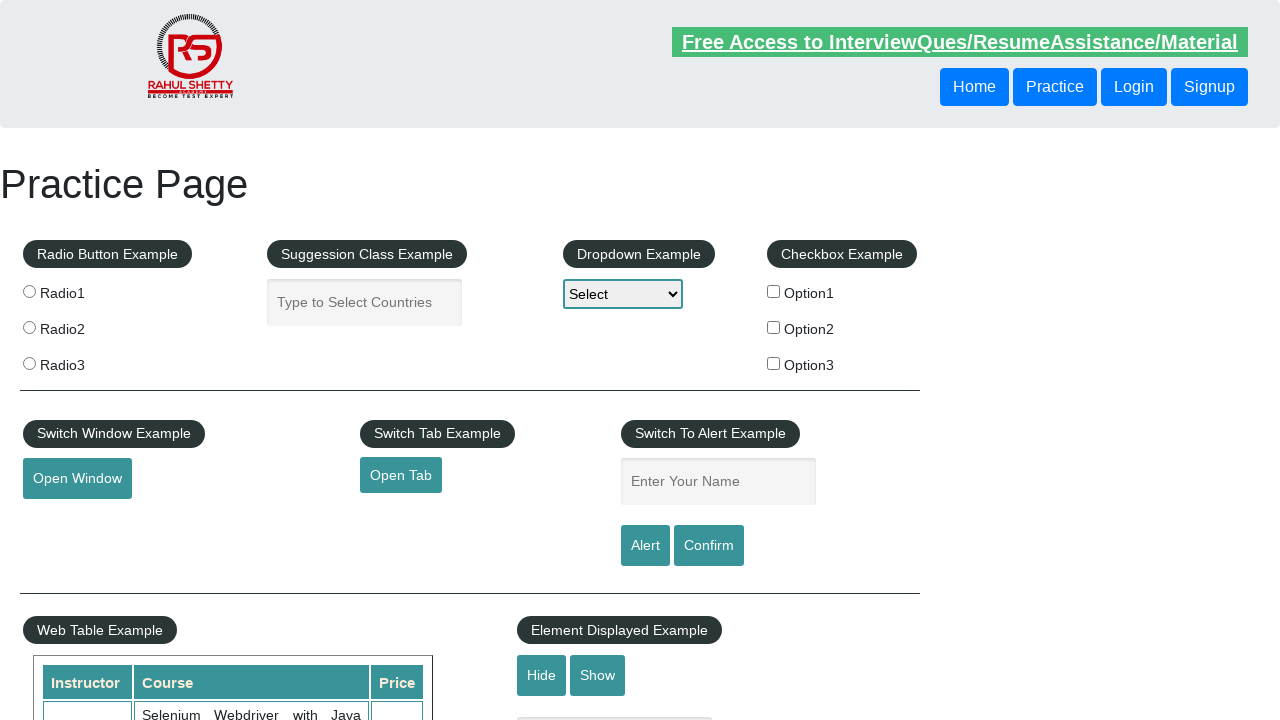

Waited for confirm dialog to be dismissed
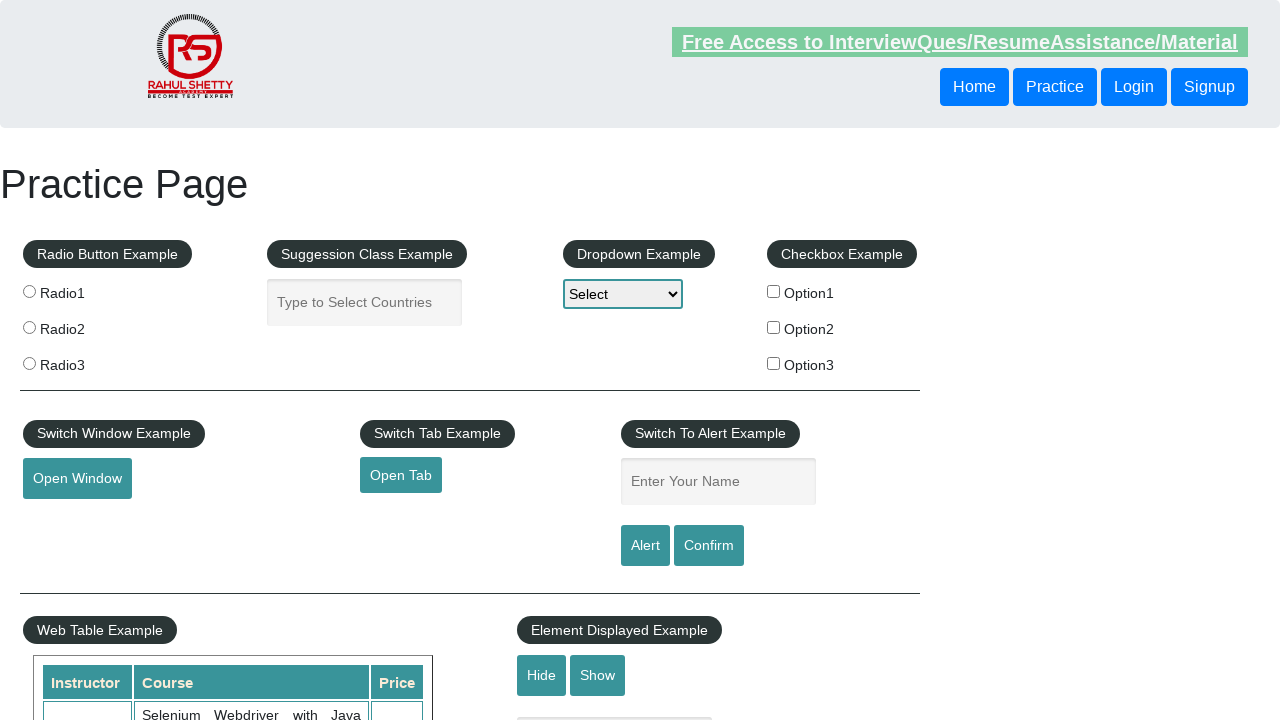

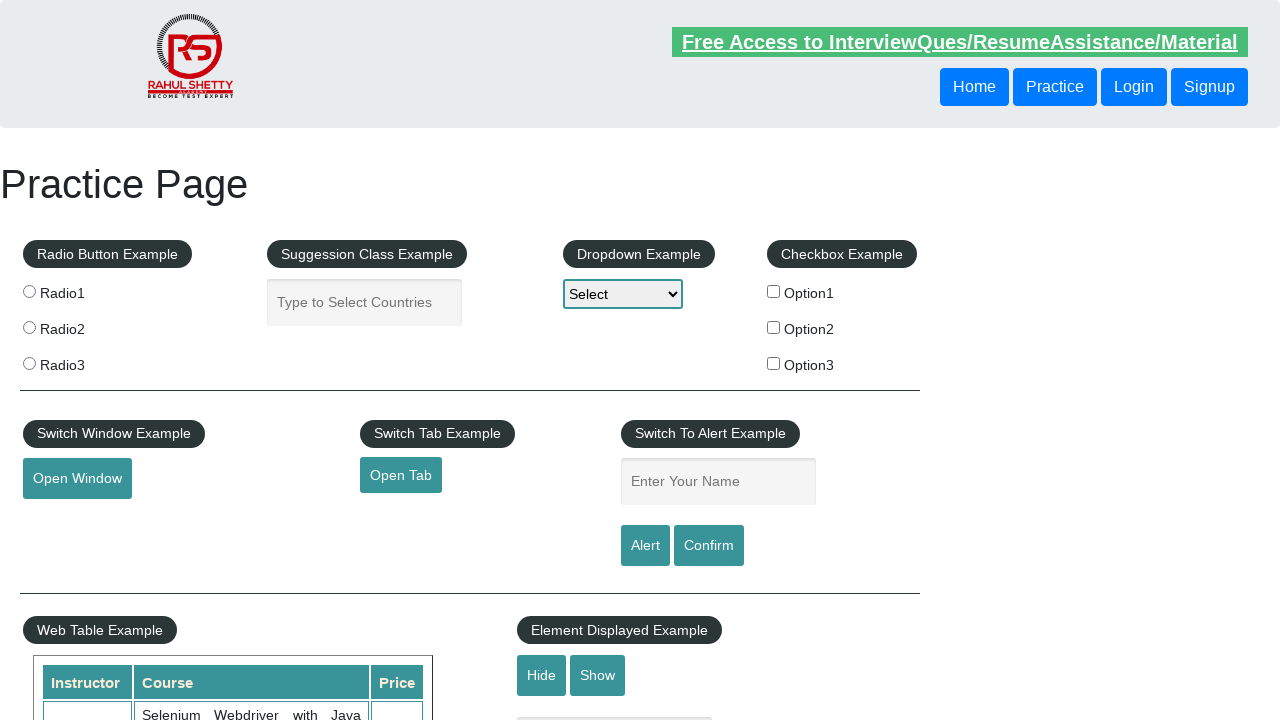